Finds the first element with a specific class name and retrieves its text content

Starting URL: https://acctabootcamp.github.io/site/examples/locators

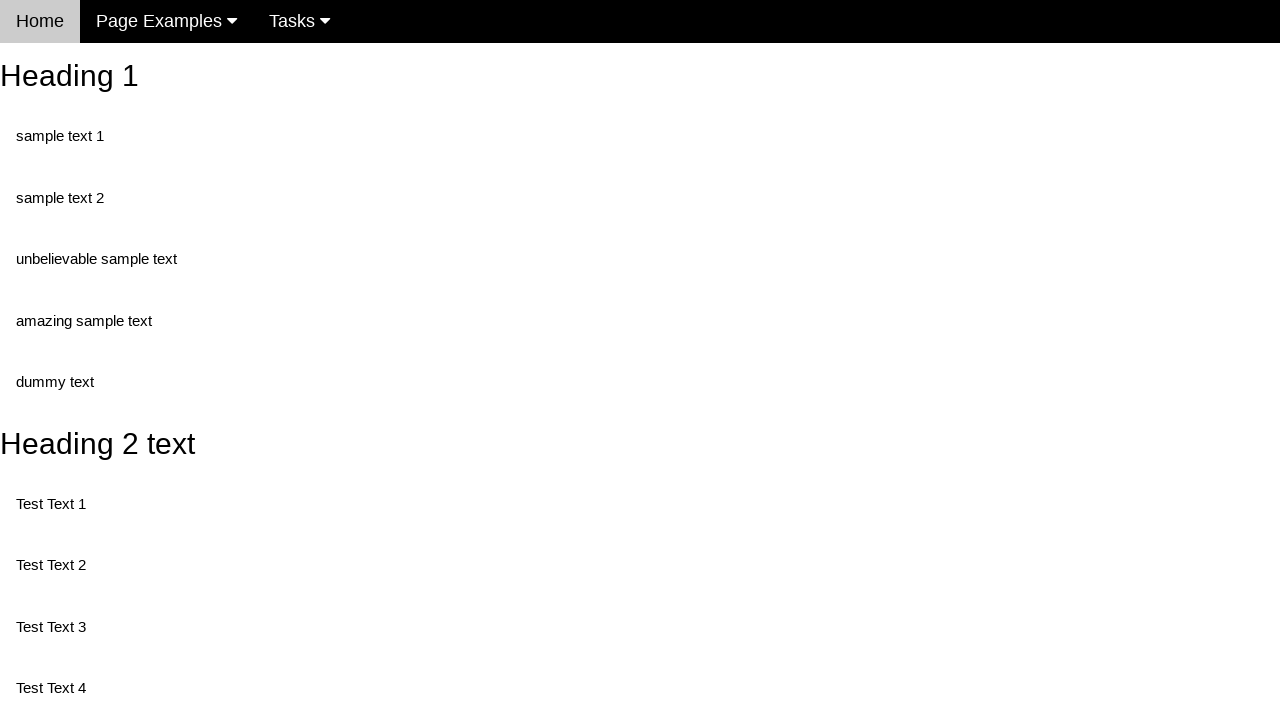

Navigated to locators example page
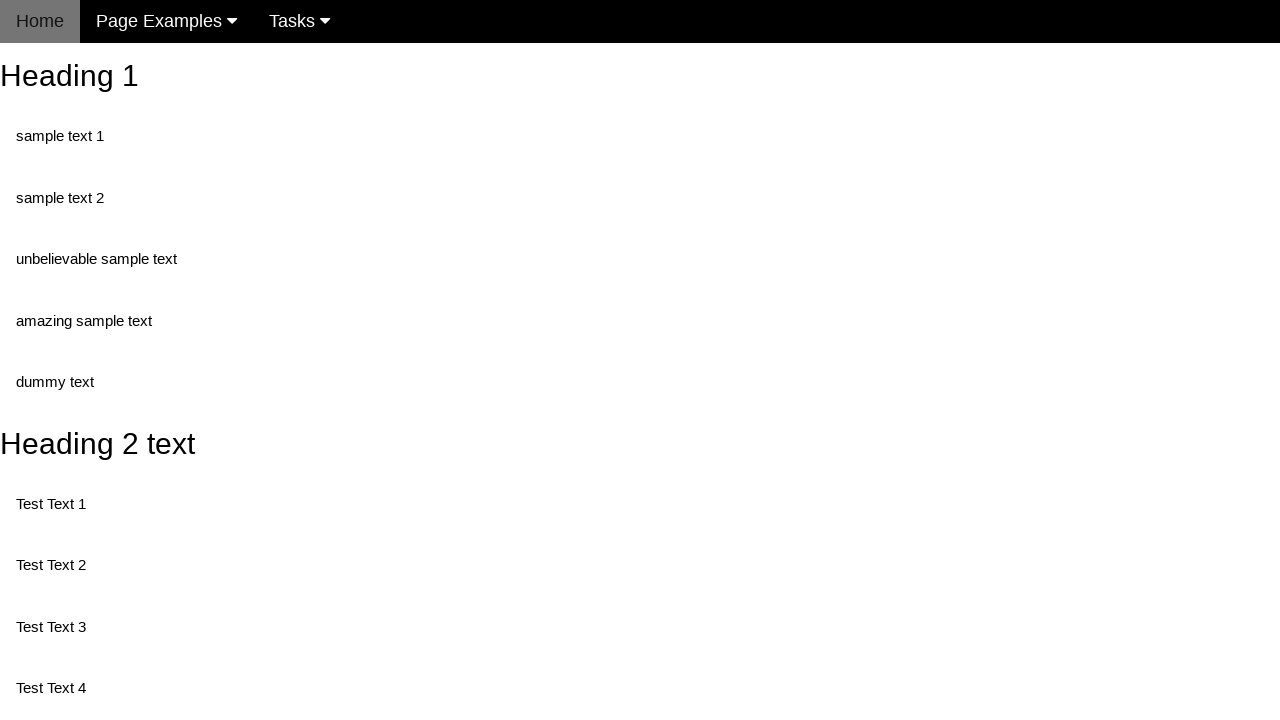

Located first element with class 'test'
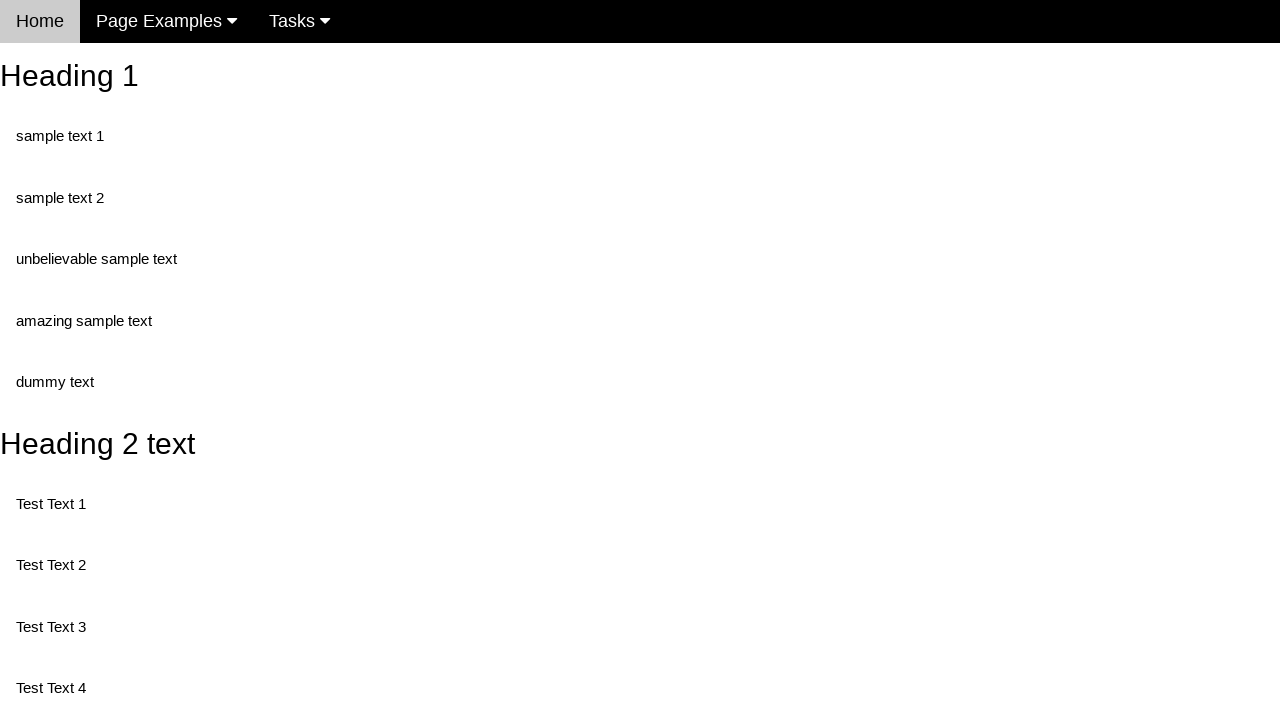

Retrieved text content from element: 'Test Text 1'
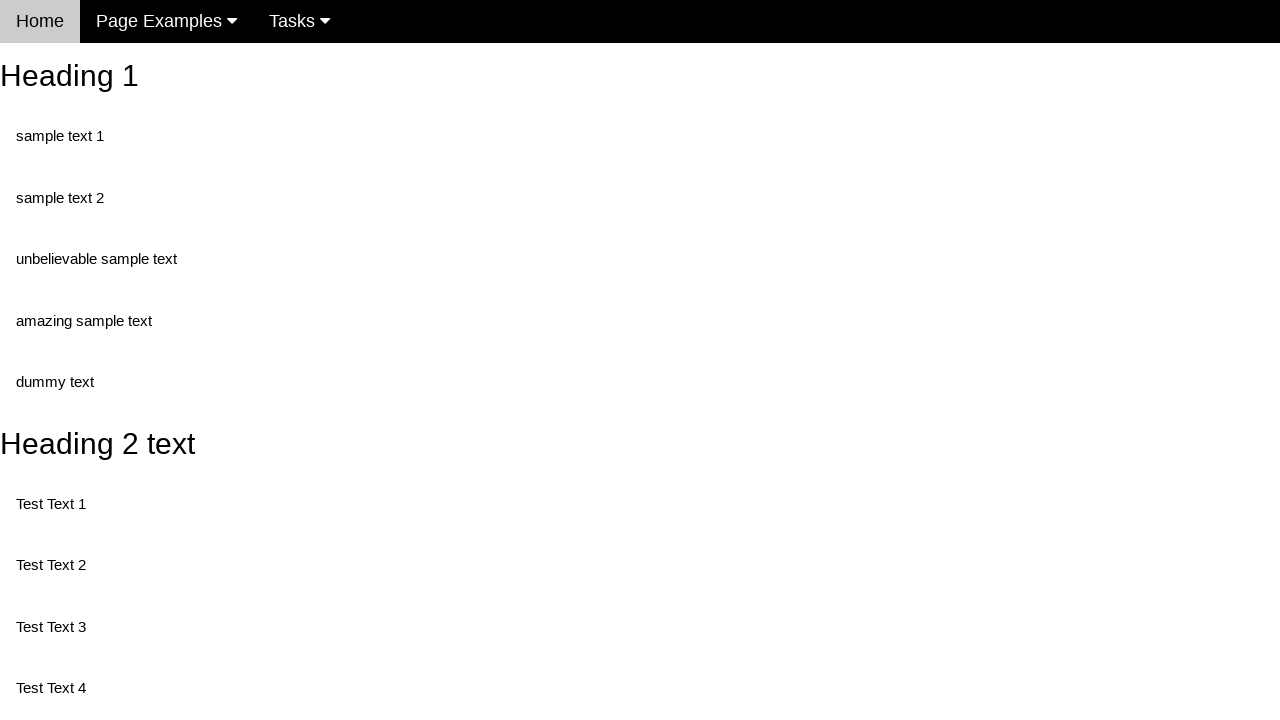

Printed element text to console
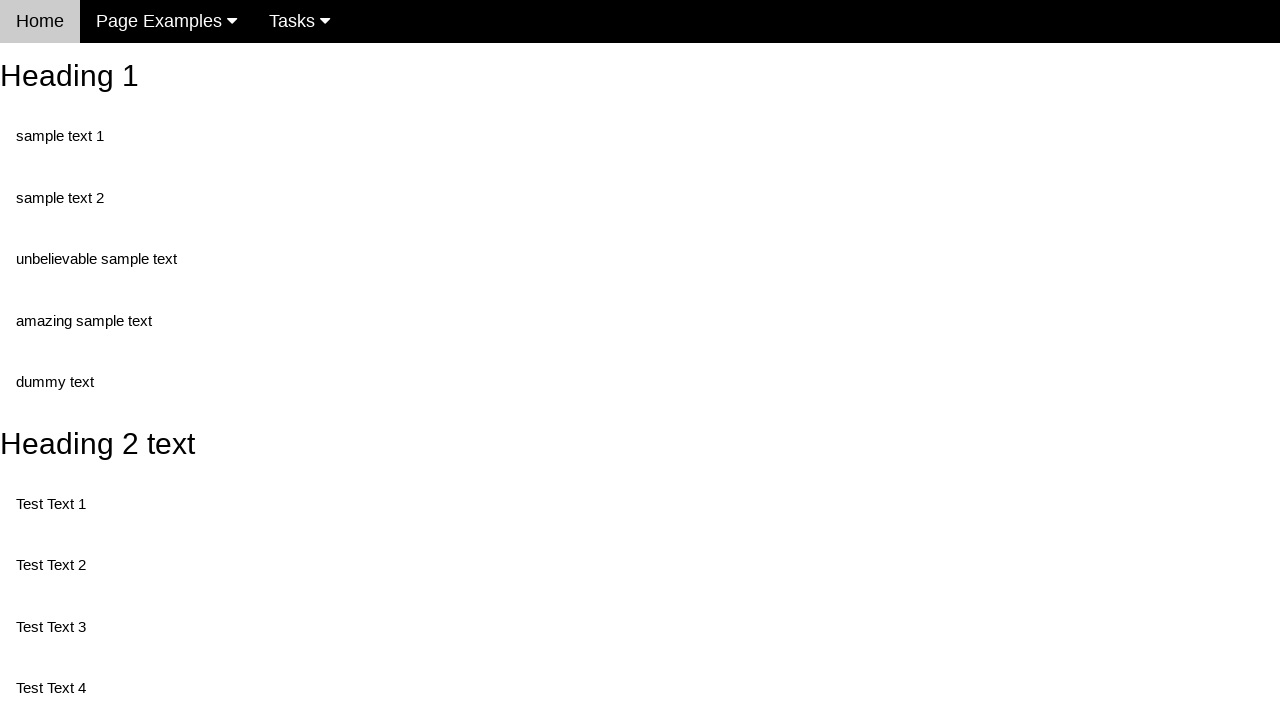

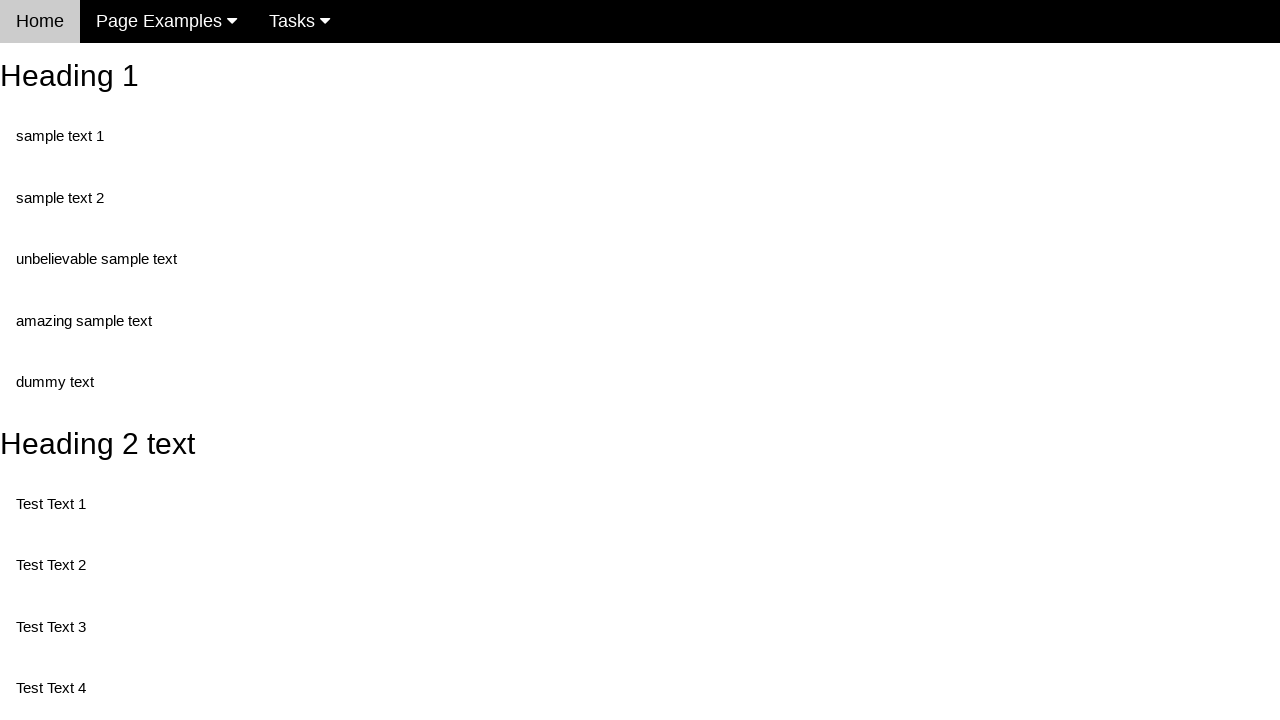